Tests that the login button exists on the Sauce Demo homepage and can be clicked. This verifies the button element is present and clickable.

Starting URL: https://www.saucedemo.com/

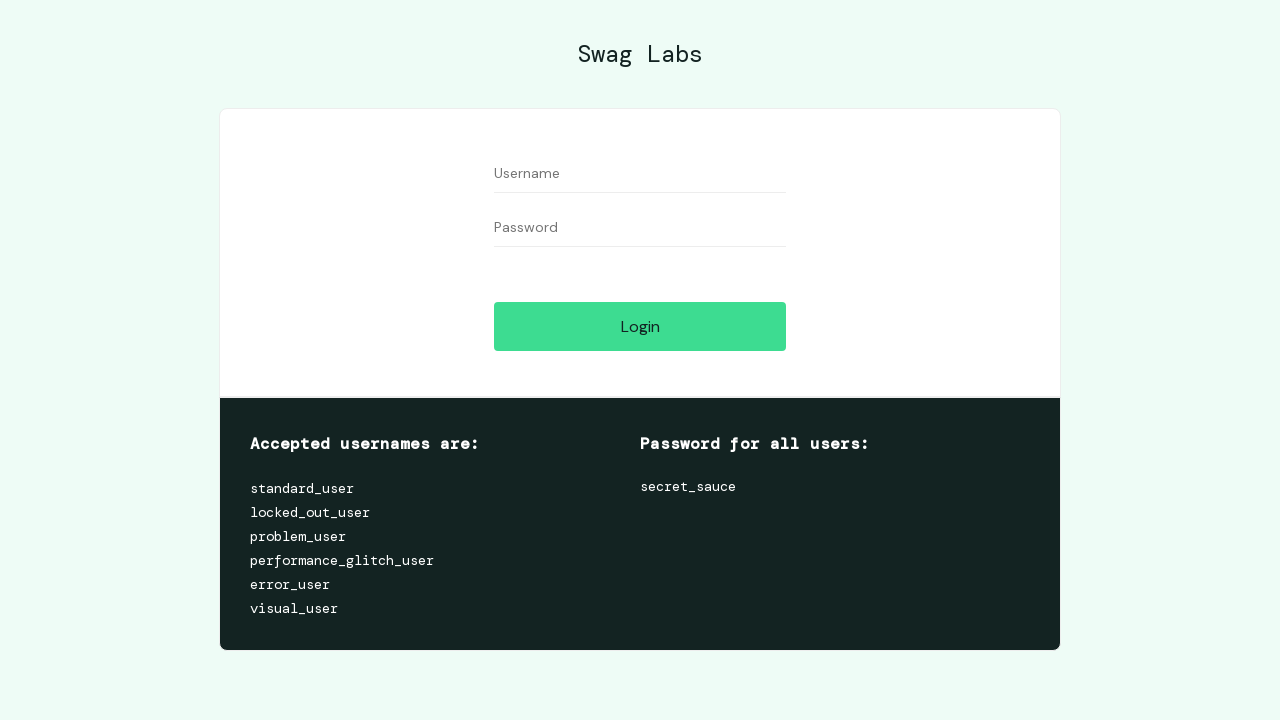

Navigated to Sauce Demo homepage
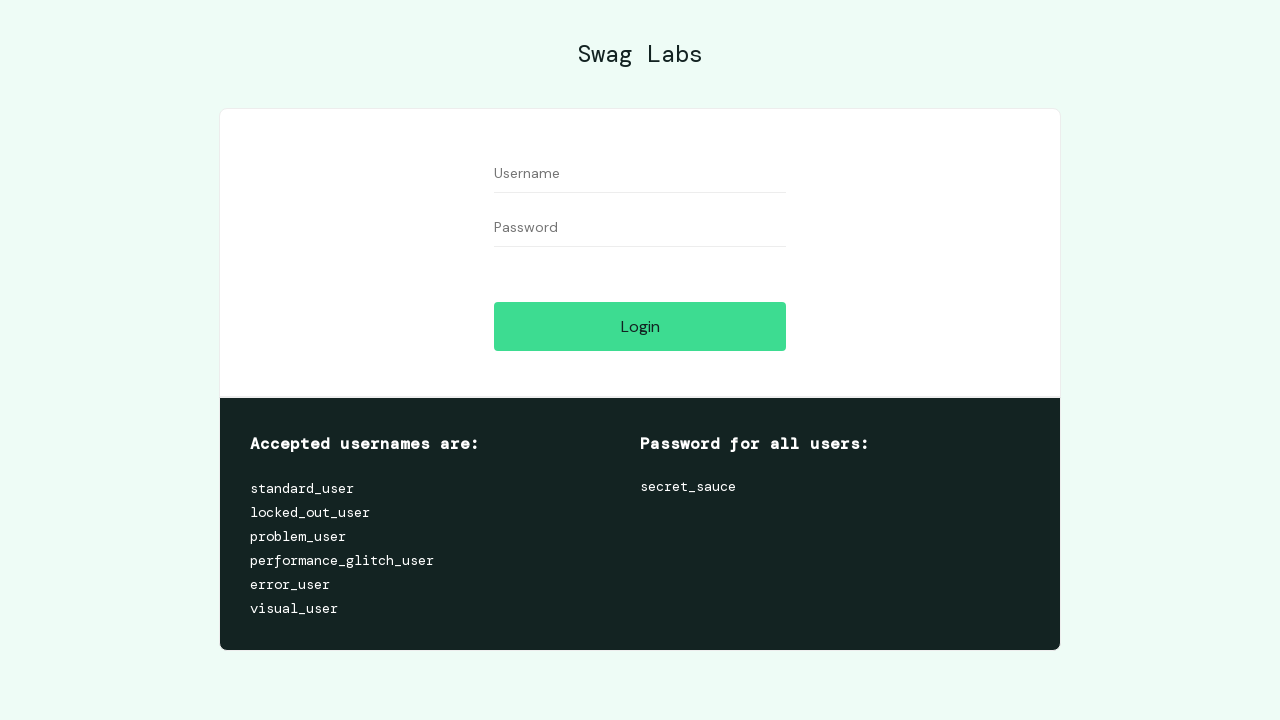

Clicked the login button at (640, 326) on #login-button
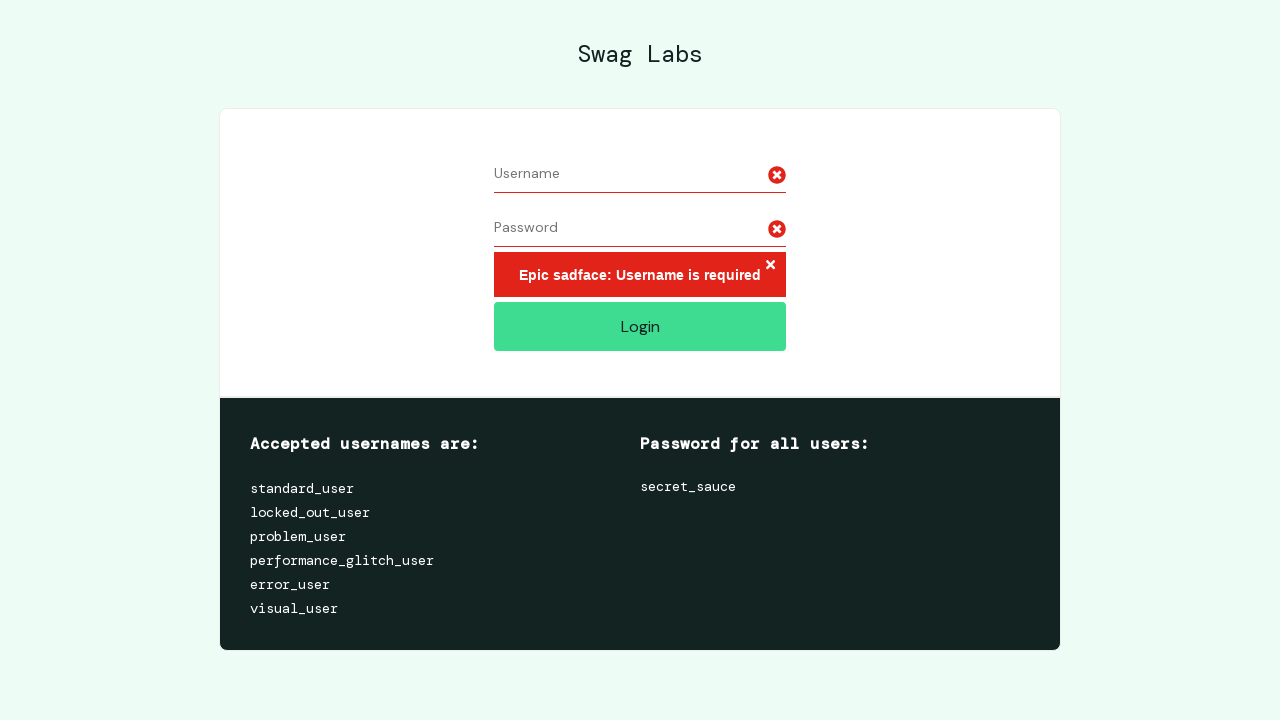

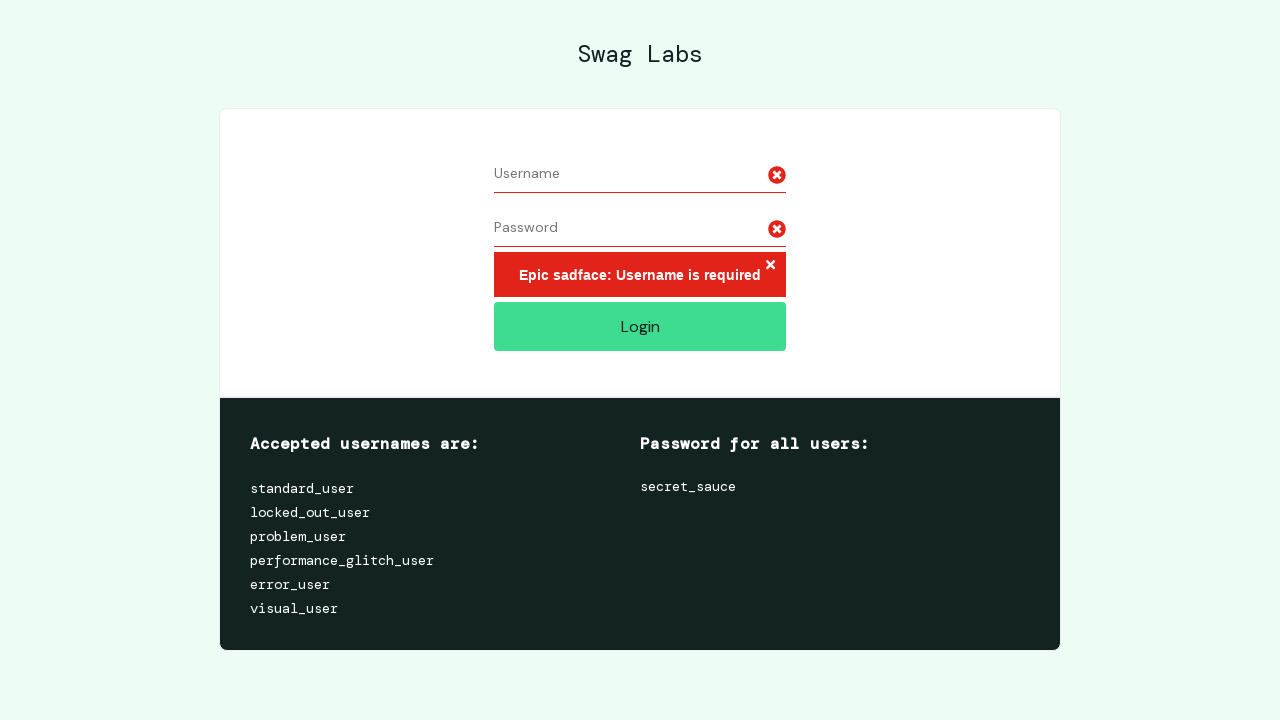